Tests alert handling by triggering an alert dialog and accepting it

Starting URL: https://qavbox.github.io/demo/alerts/

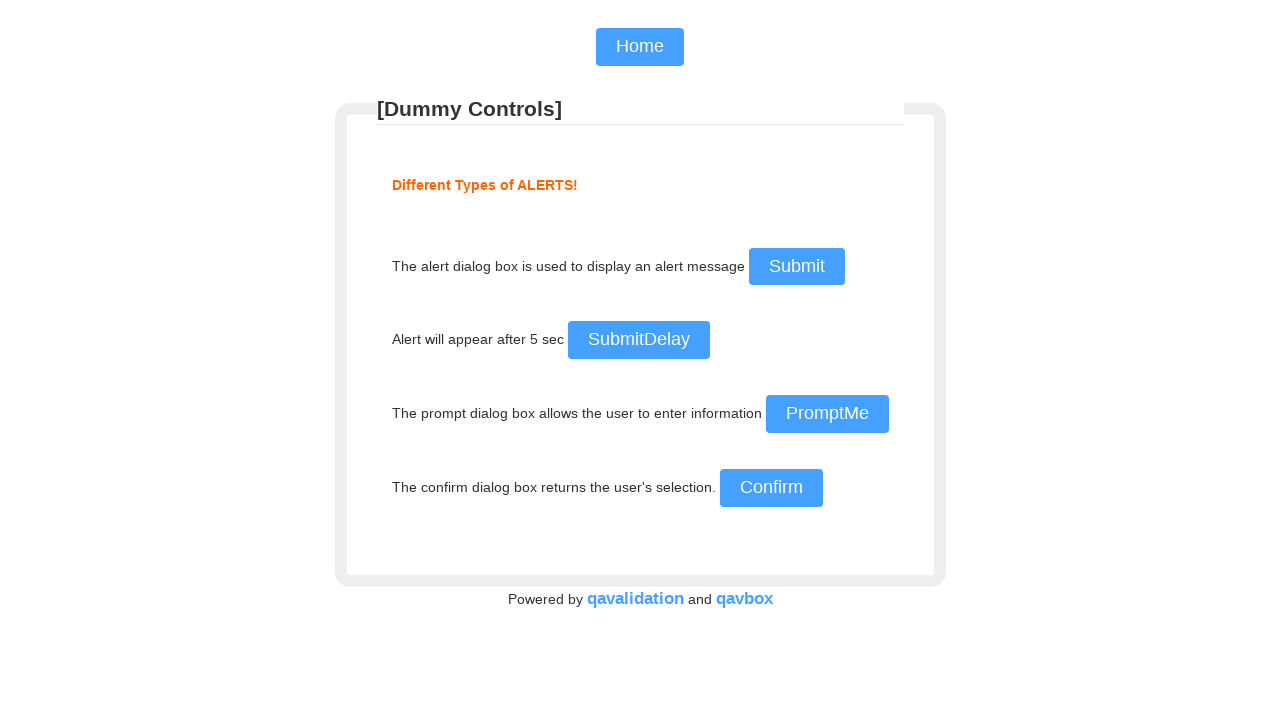

Clicked button to trigger alert dialog at (796, 267) on input[name='commit']
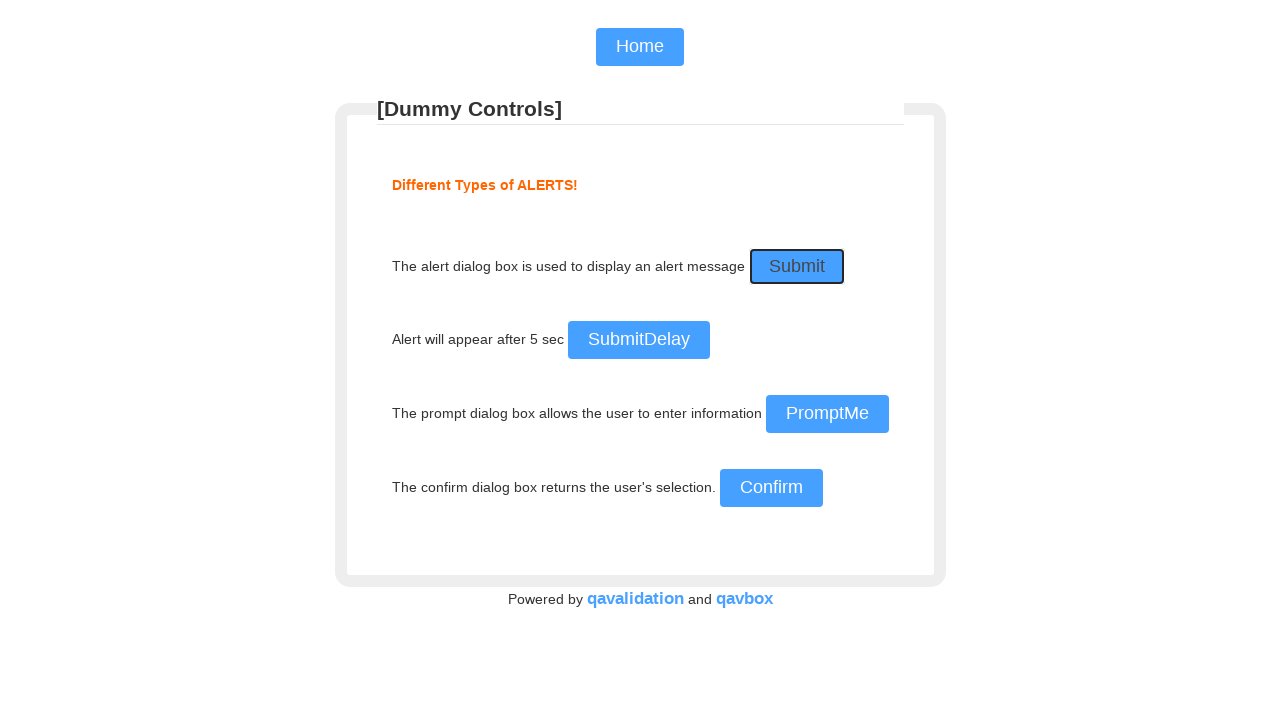

Set up dialog handler to accept alerts
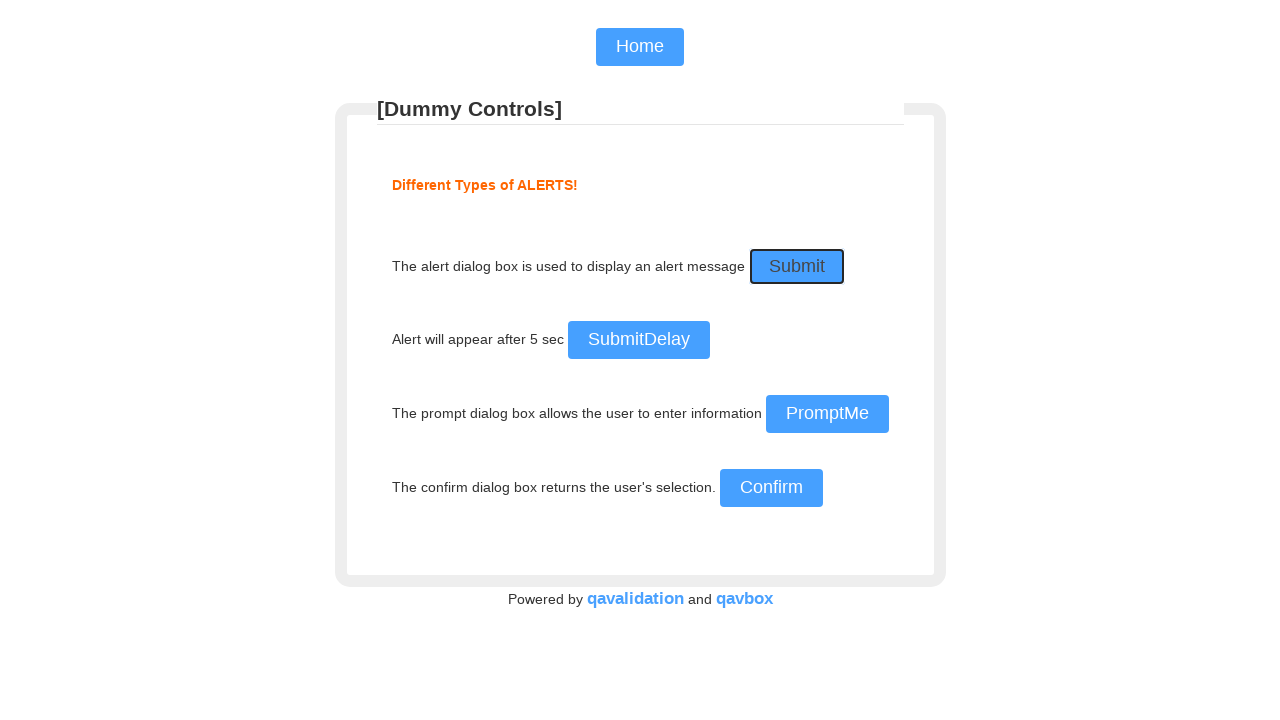

Waited for alert to be processed
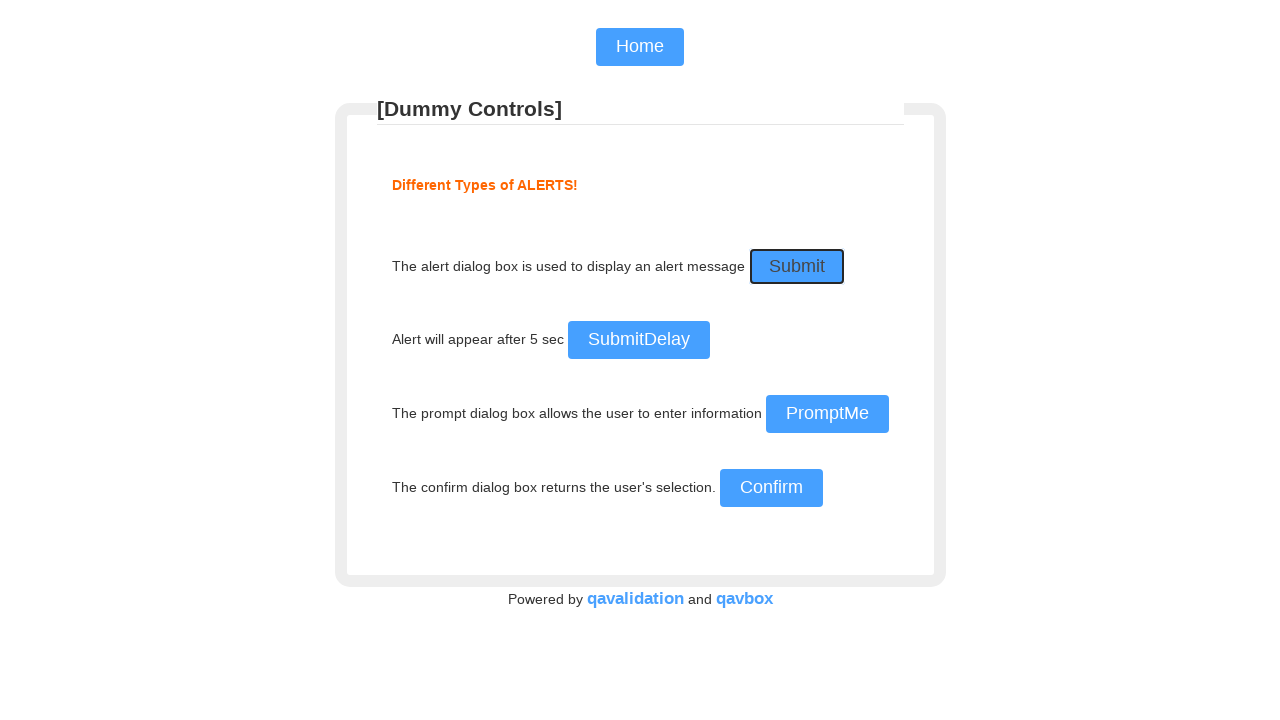

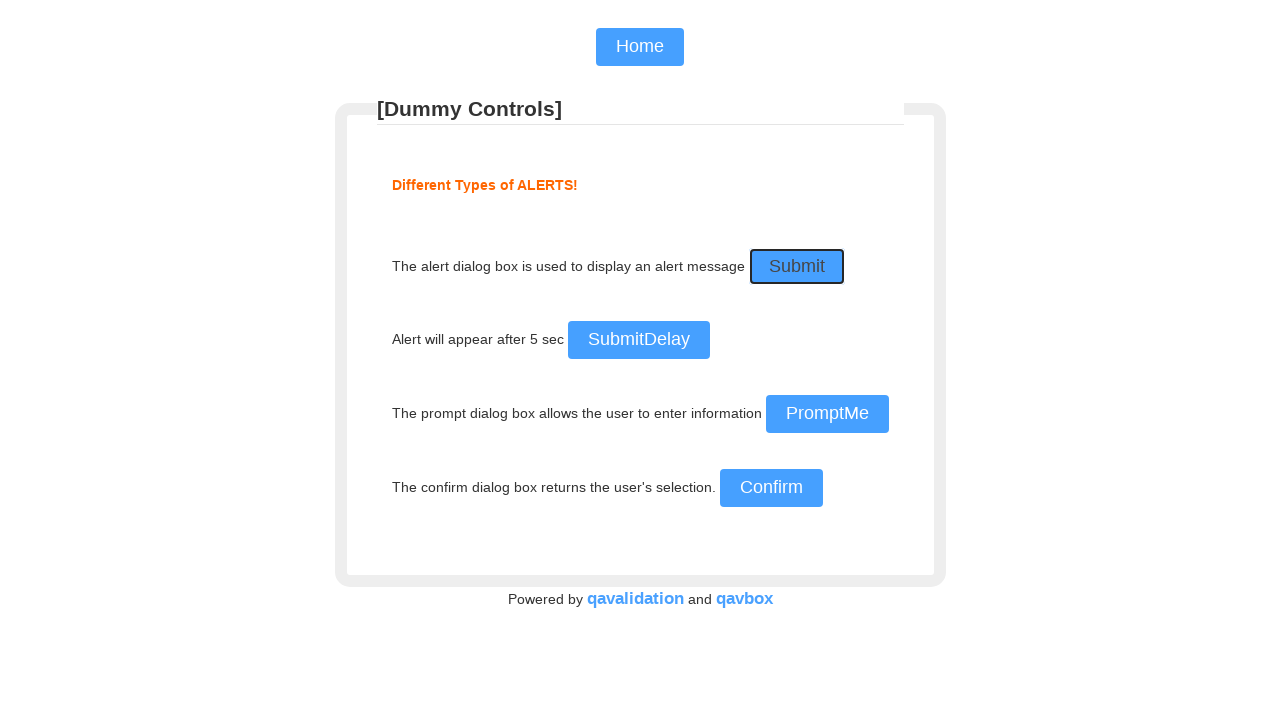